Navigates to a football statistics website, selects "All matches" option, chooses a country from dropdown, and verifies match data is displayed

Starting URL: https://adamchoi.co.uk/teamgoals/detailed

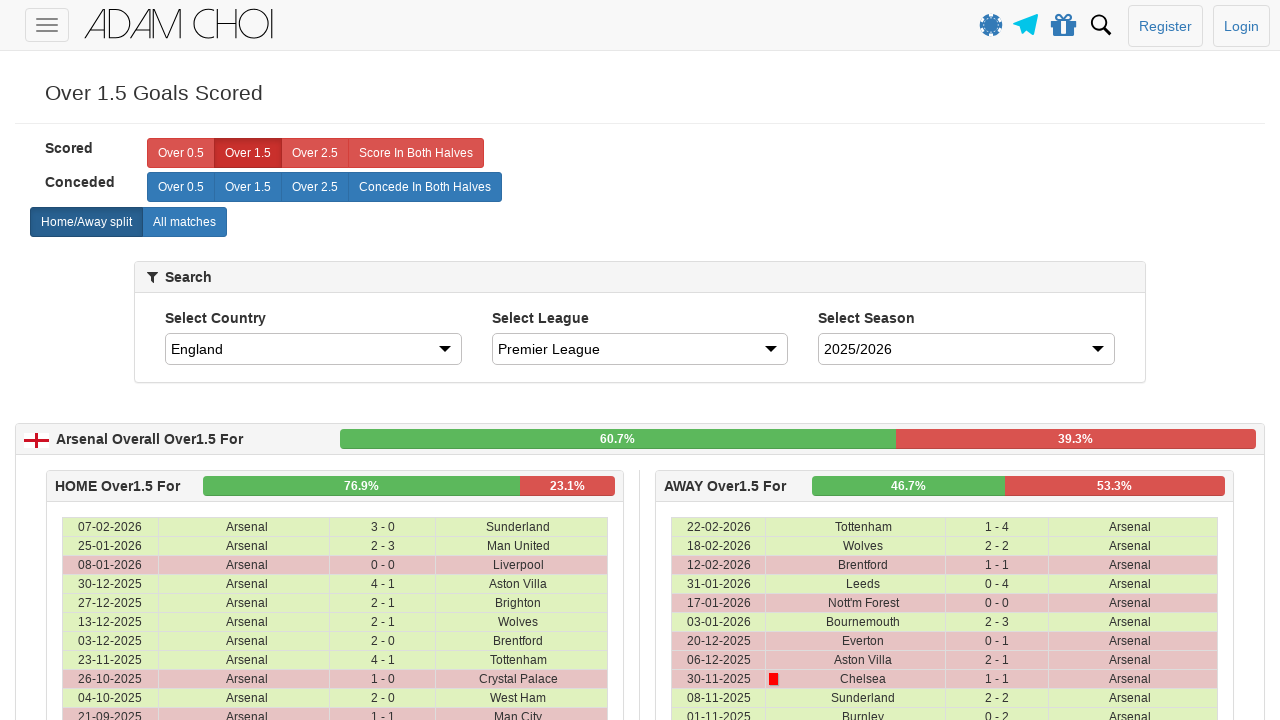

Clicked 'All matches' button at (184, 222) on xpath=//label[@analytics-event="All matches"]
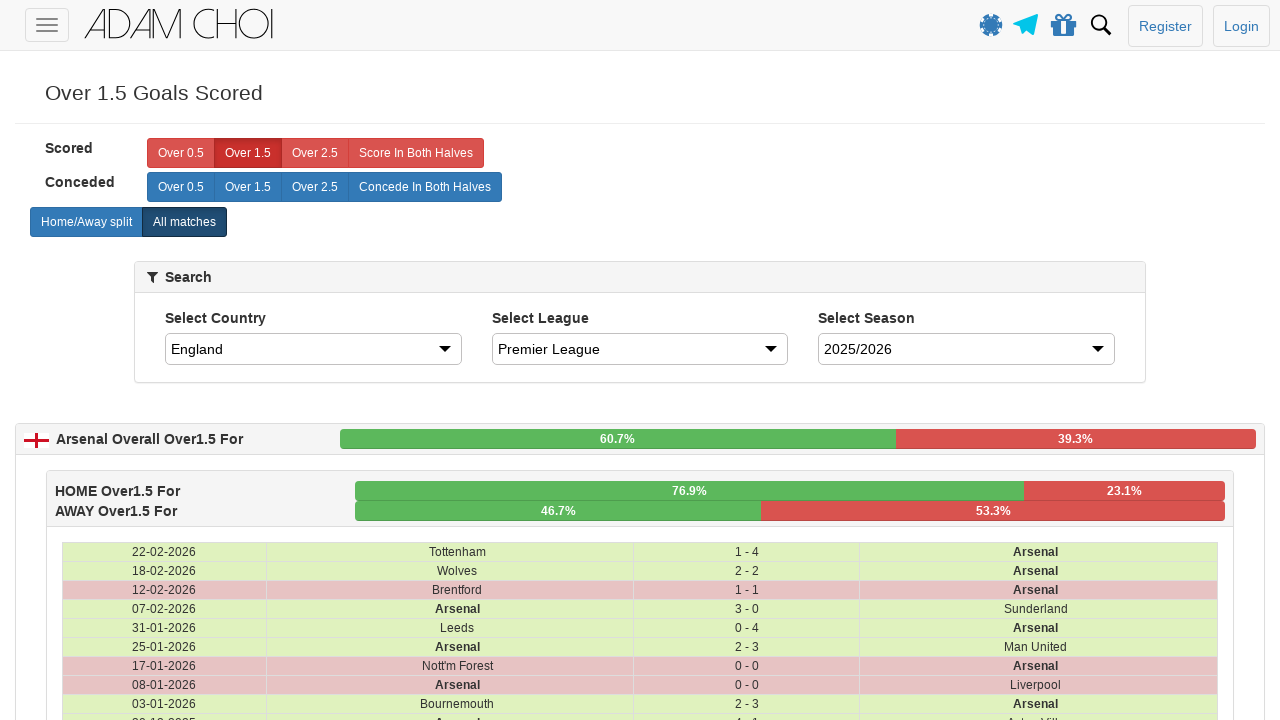

Selected 'England' from country dropdown on #country
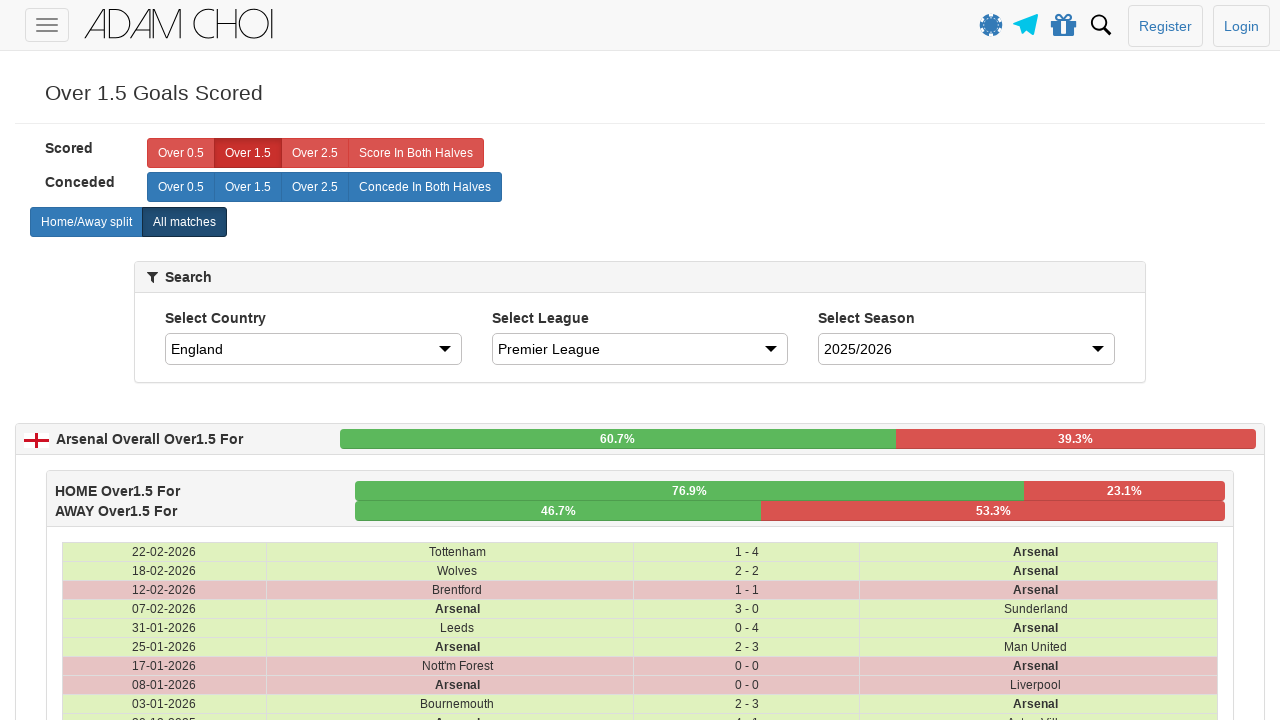

Match table rows loaded
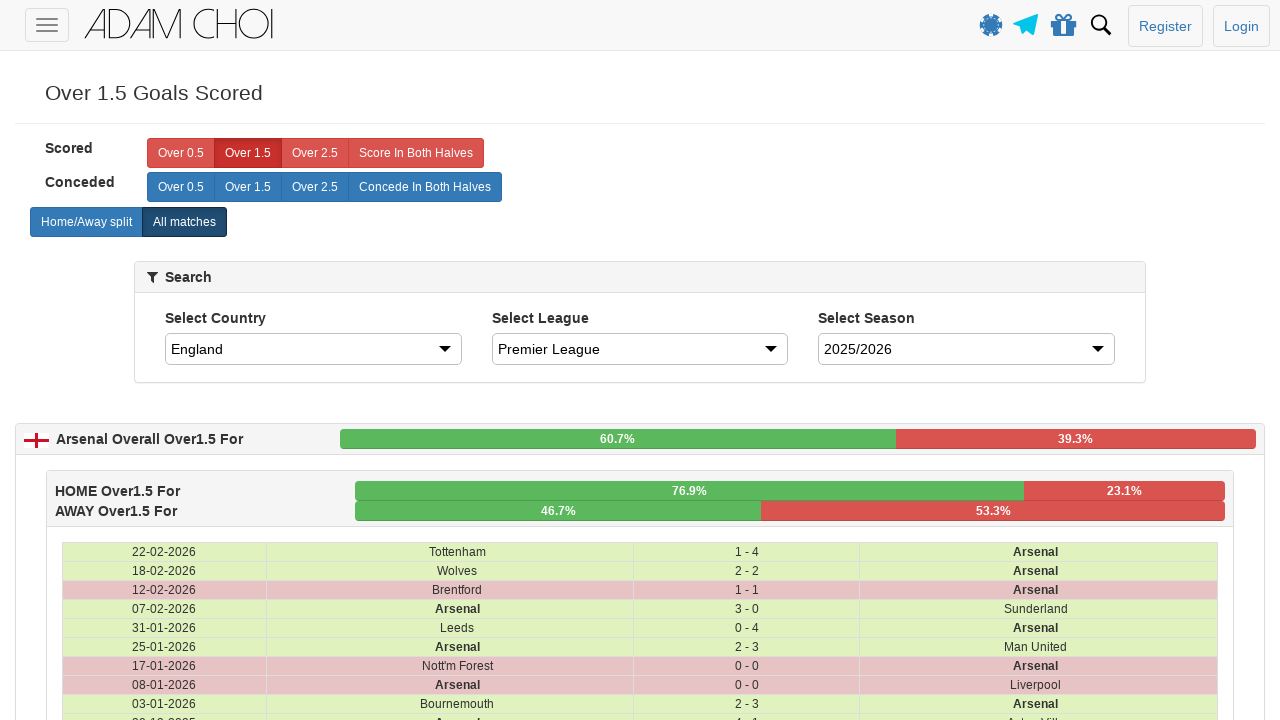

Match data cells are present and visible
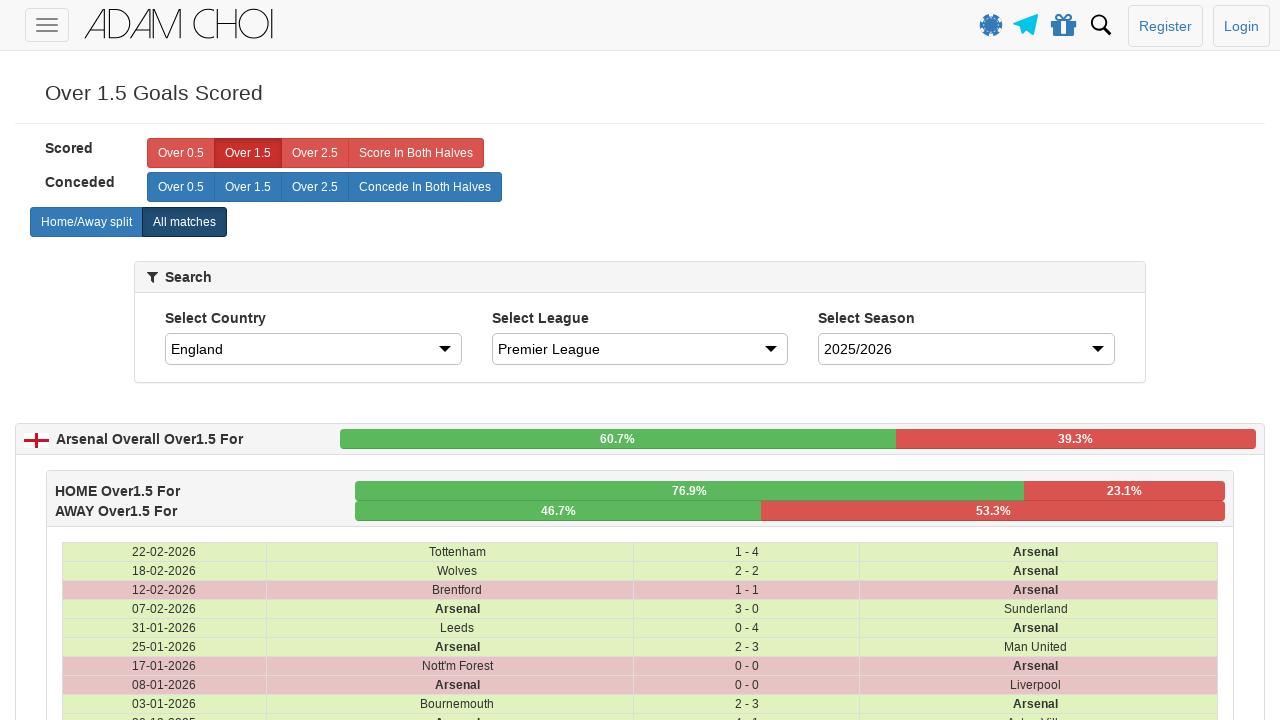

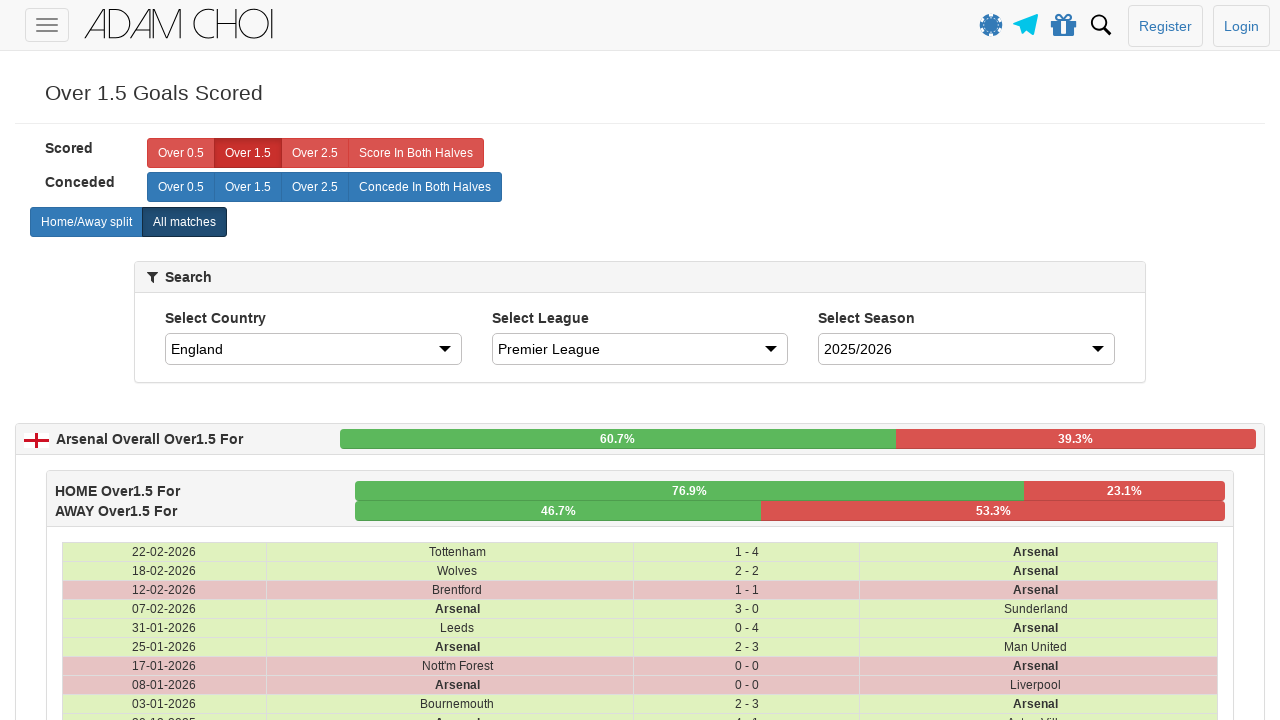